Tests copy and paste functionality by typing text, selecting all, copying, and pasting it in an email field

Starting URL: https://the-internet.herokuapp.com/forgot_password

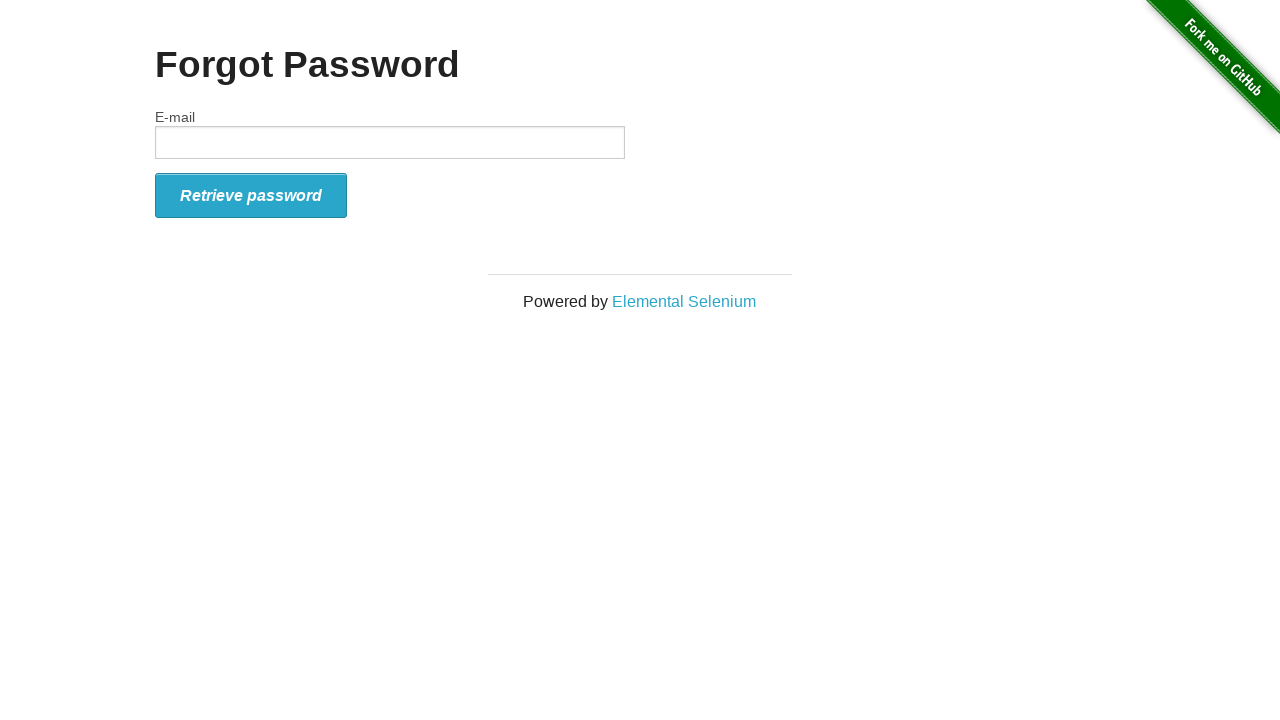

Navigated to forgot password page
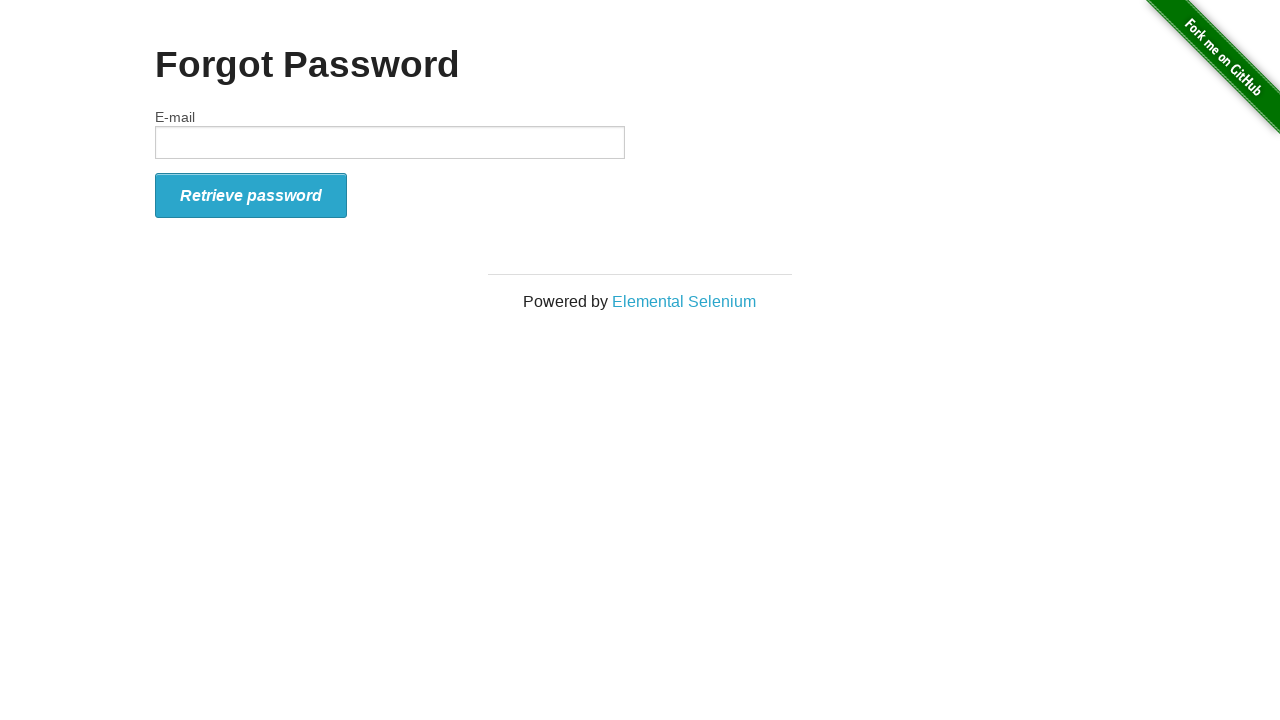

Typed 'MOhamed' into email field on #email
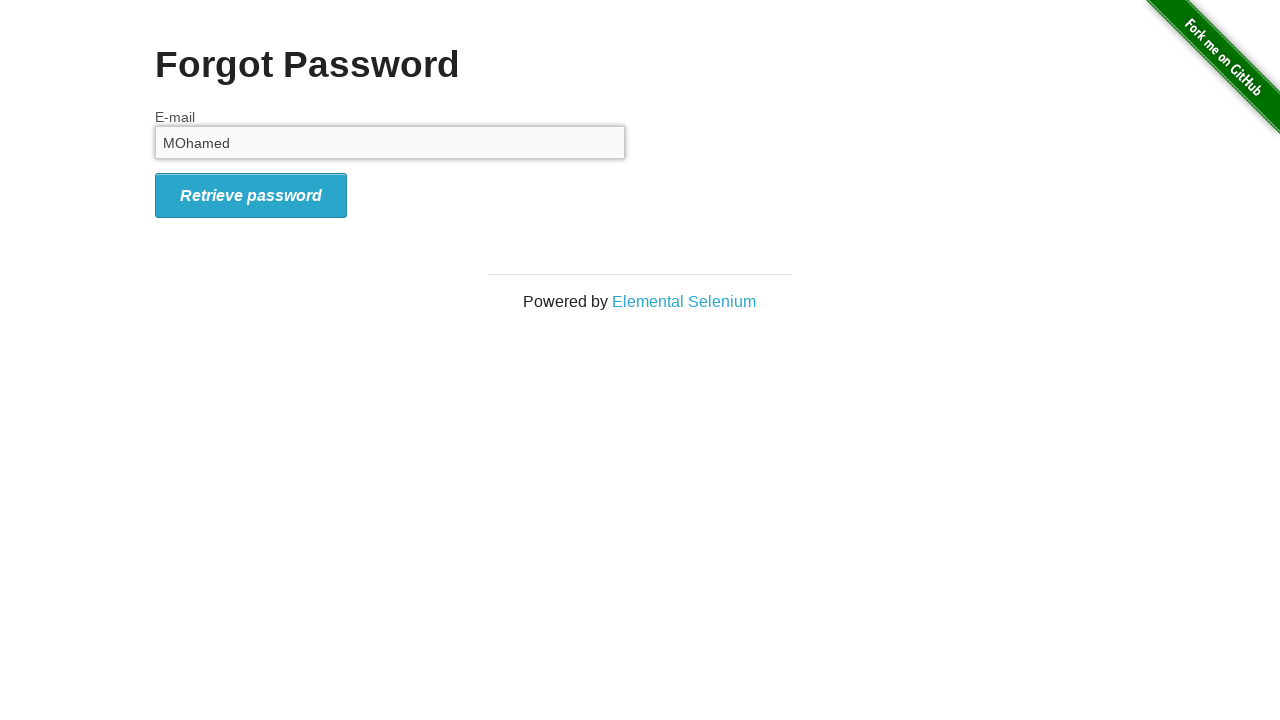

Selected all text in email field using Ctrl+A on #email
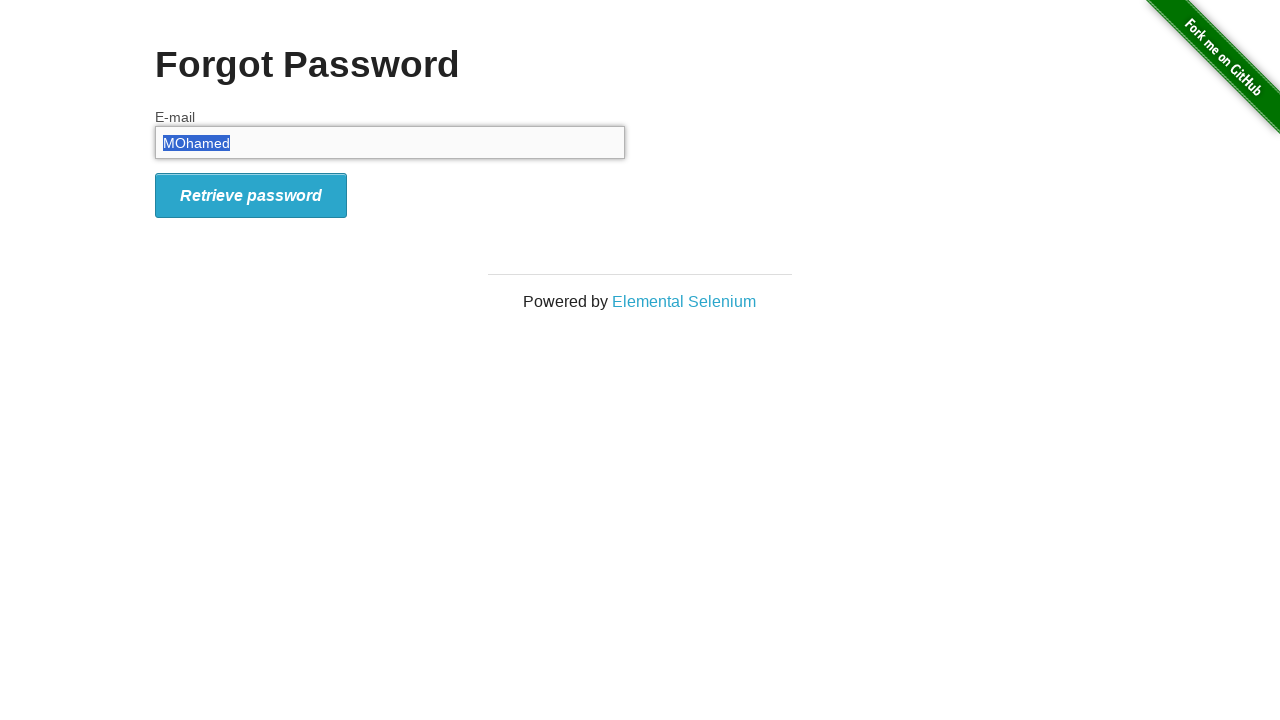

Copied selected text using Ctrl+C on #email
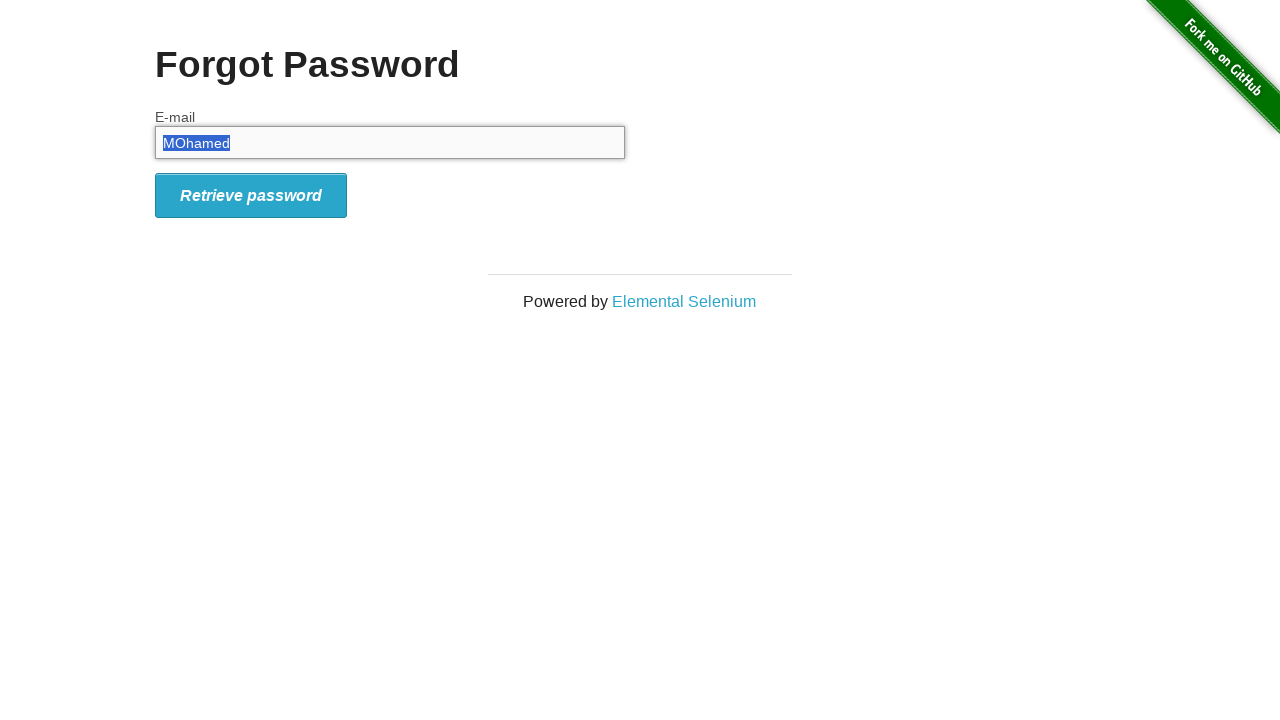

Moved cursor to the right on #email
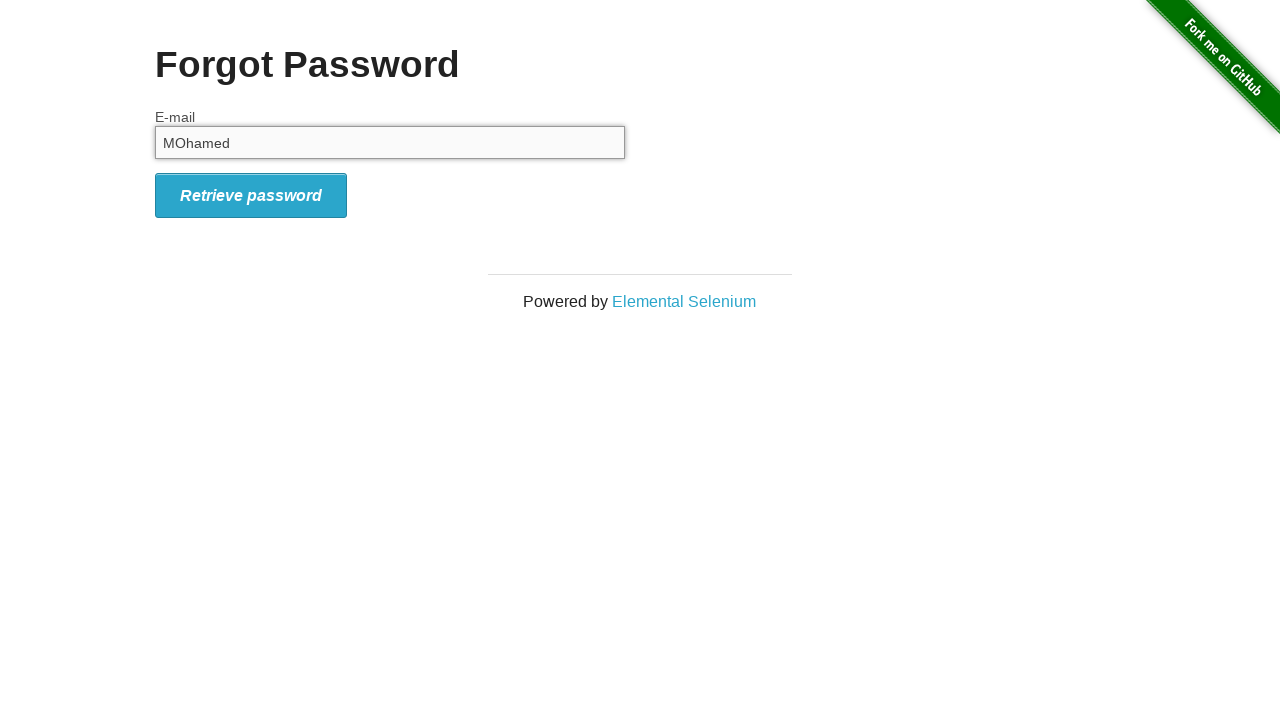

Pasted copied text using Ctrl+V on #email
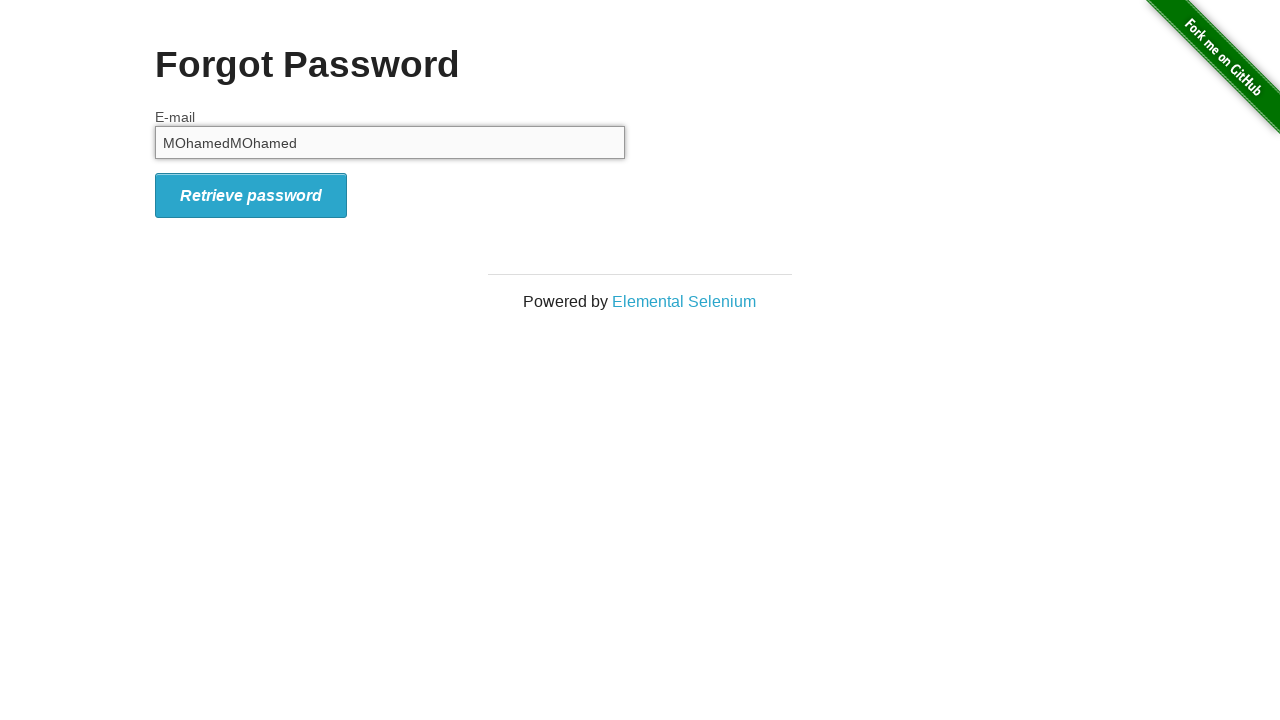

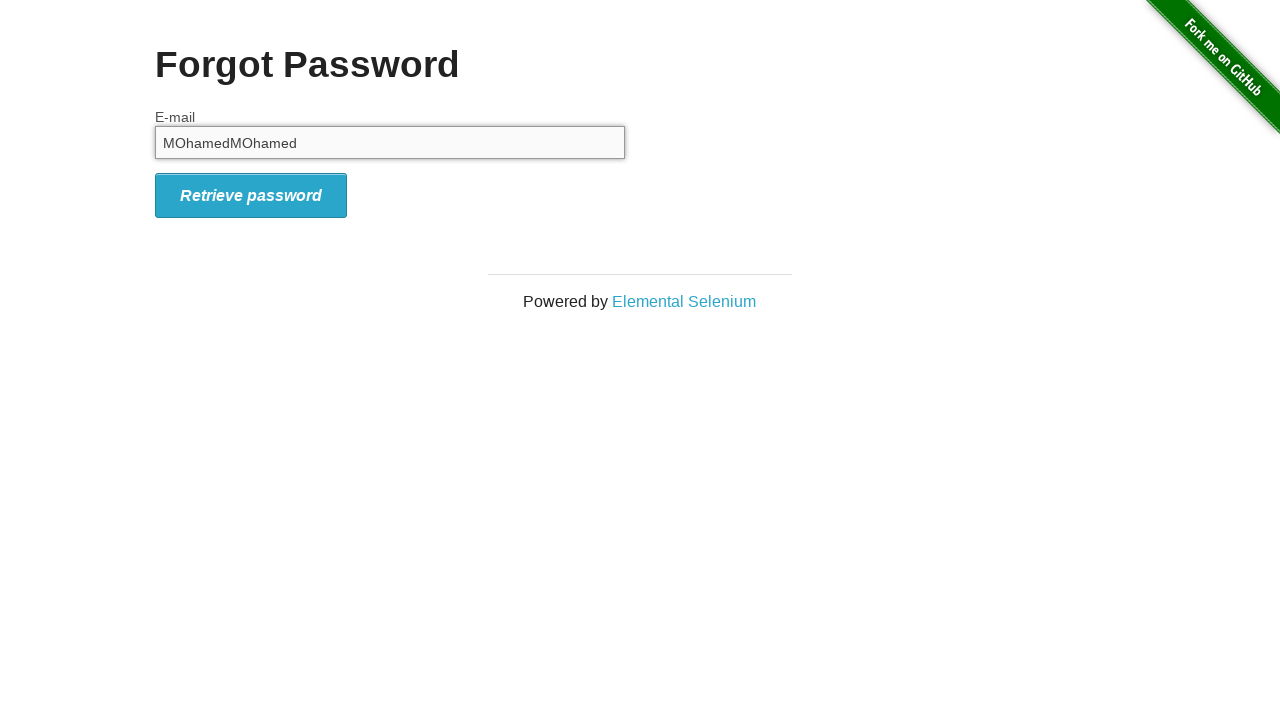